Tests interaction with the DemoQA elements page by clicking on icon elements and navigating to a menu item

Starting URL: https://demoqa.com/elements

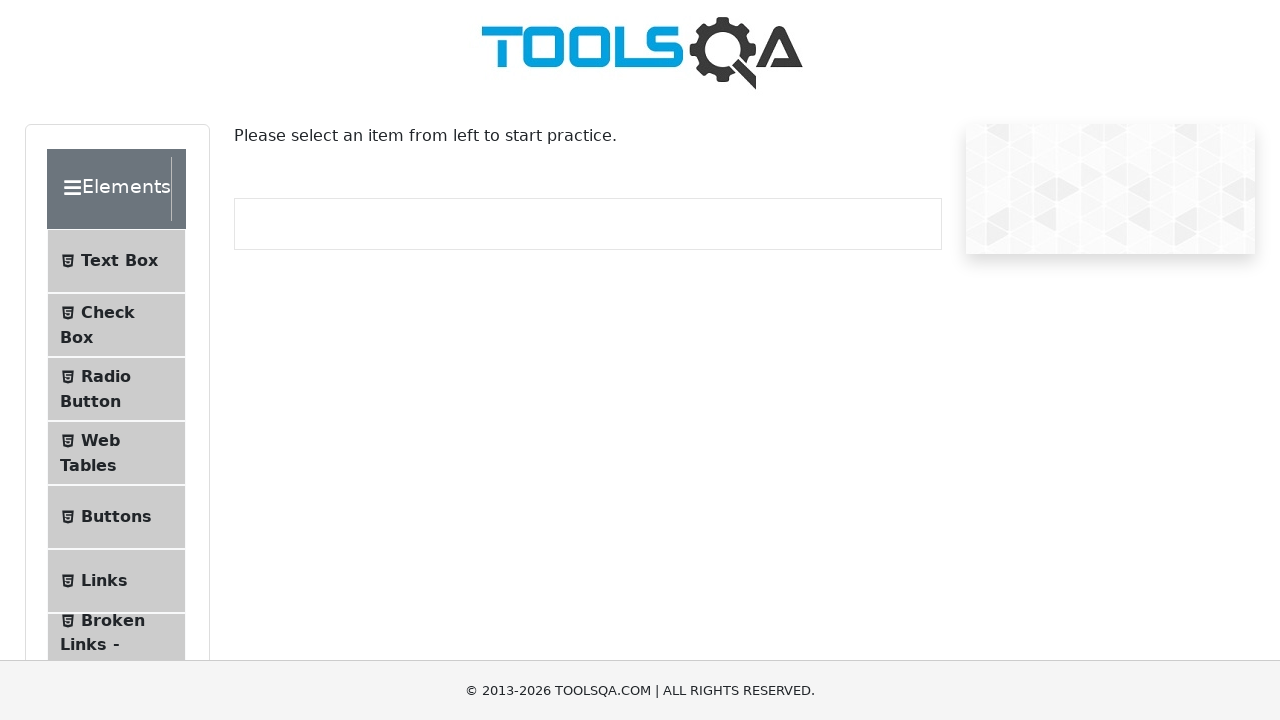

Clicked on icon element at (196, 189) on .icon
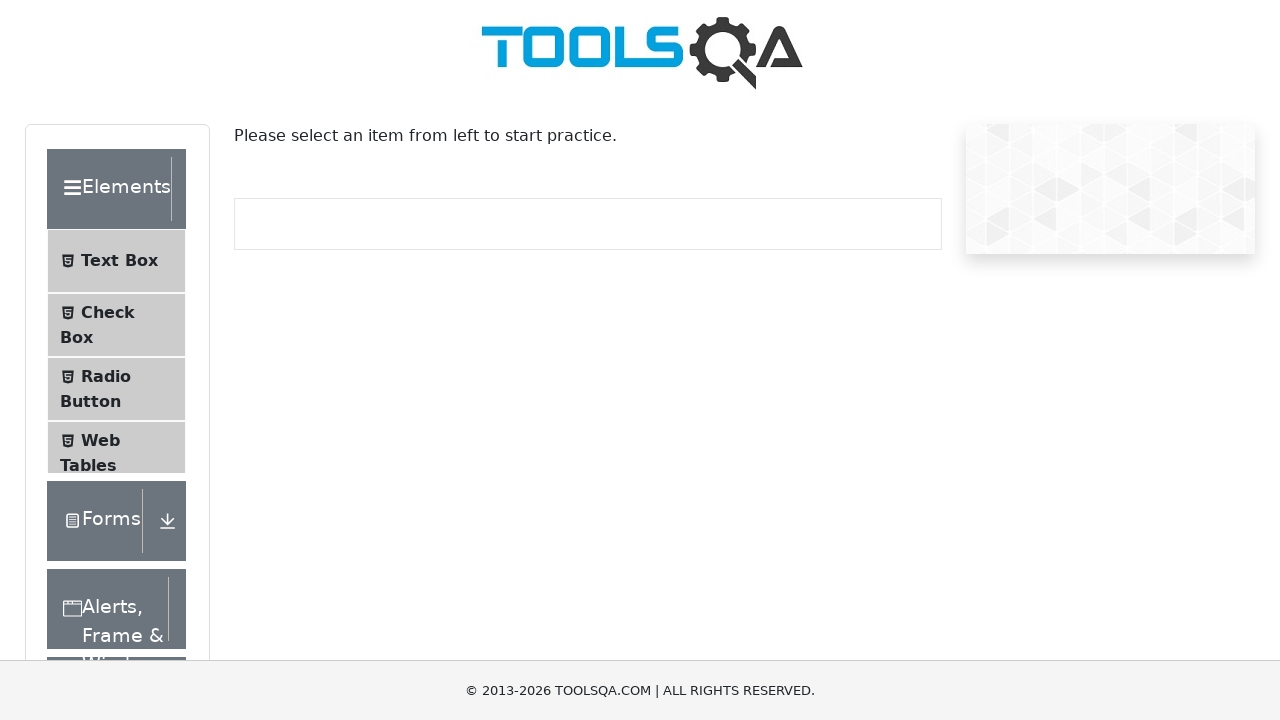

Waited 3 seconds for page interaction
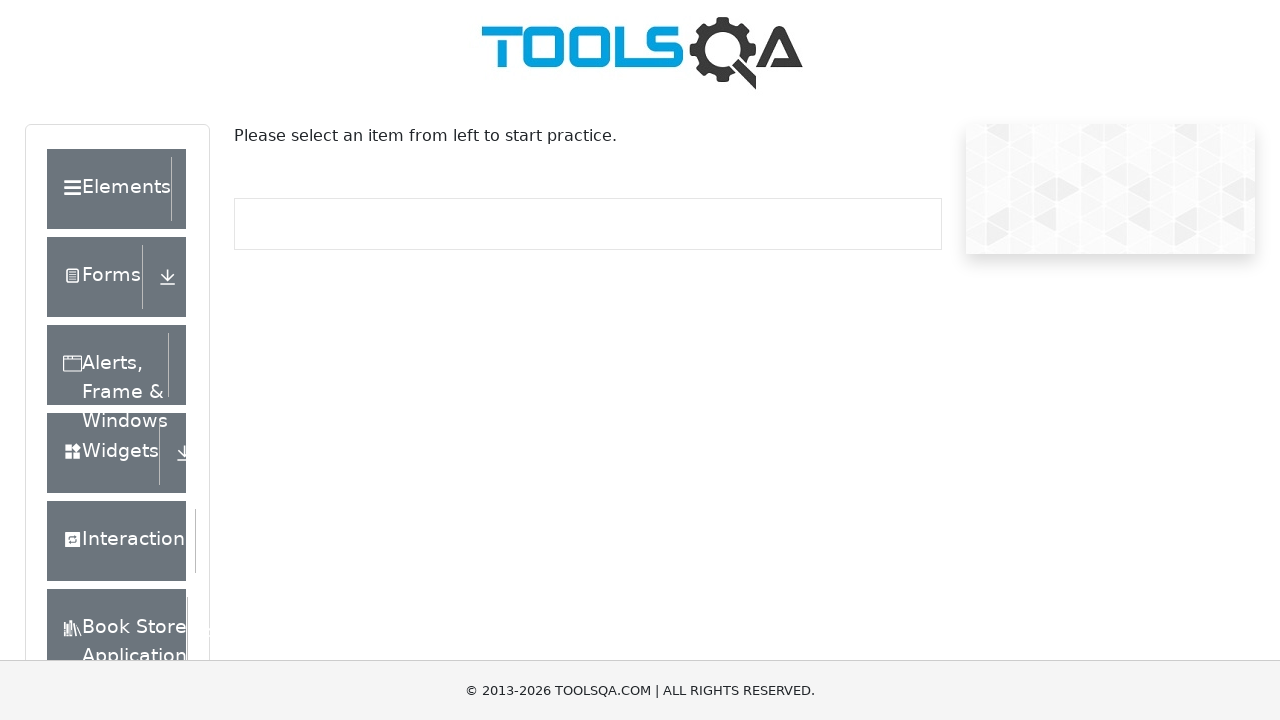

Clicked on icon element again at (196, 189) on .icon
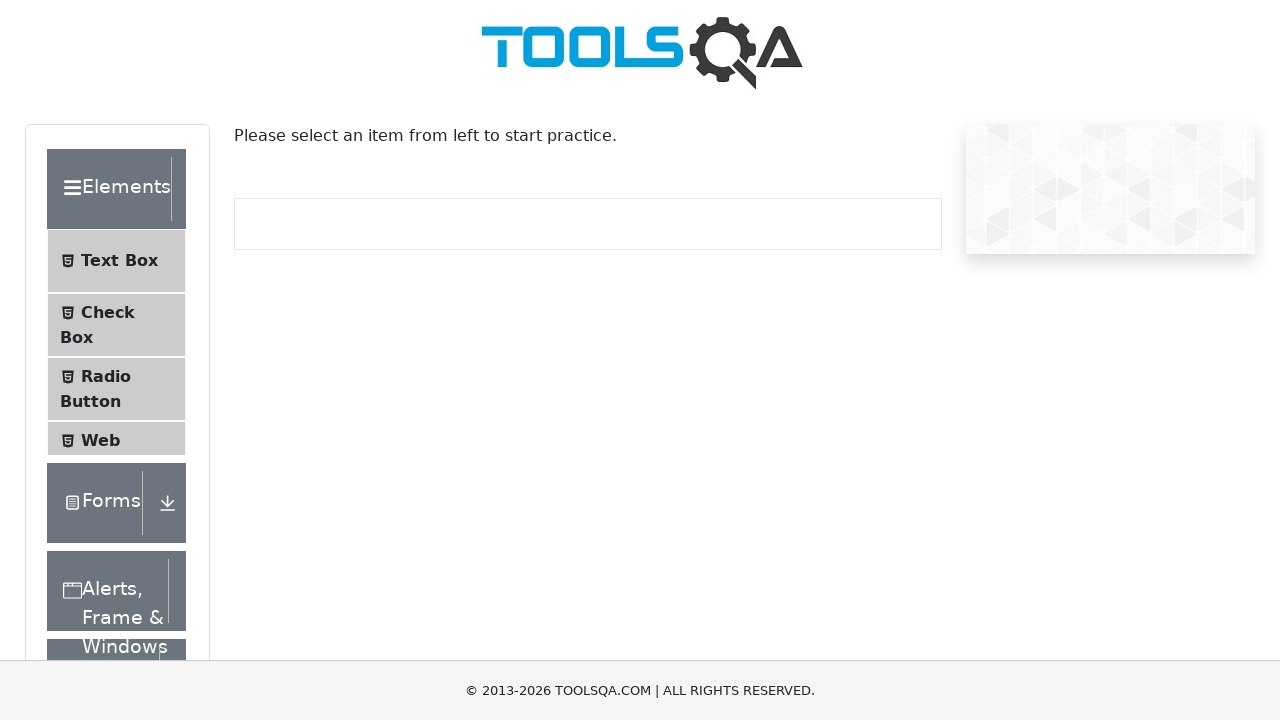

Clicked on first menu item (Text Box) at (116, 261) on #item-0
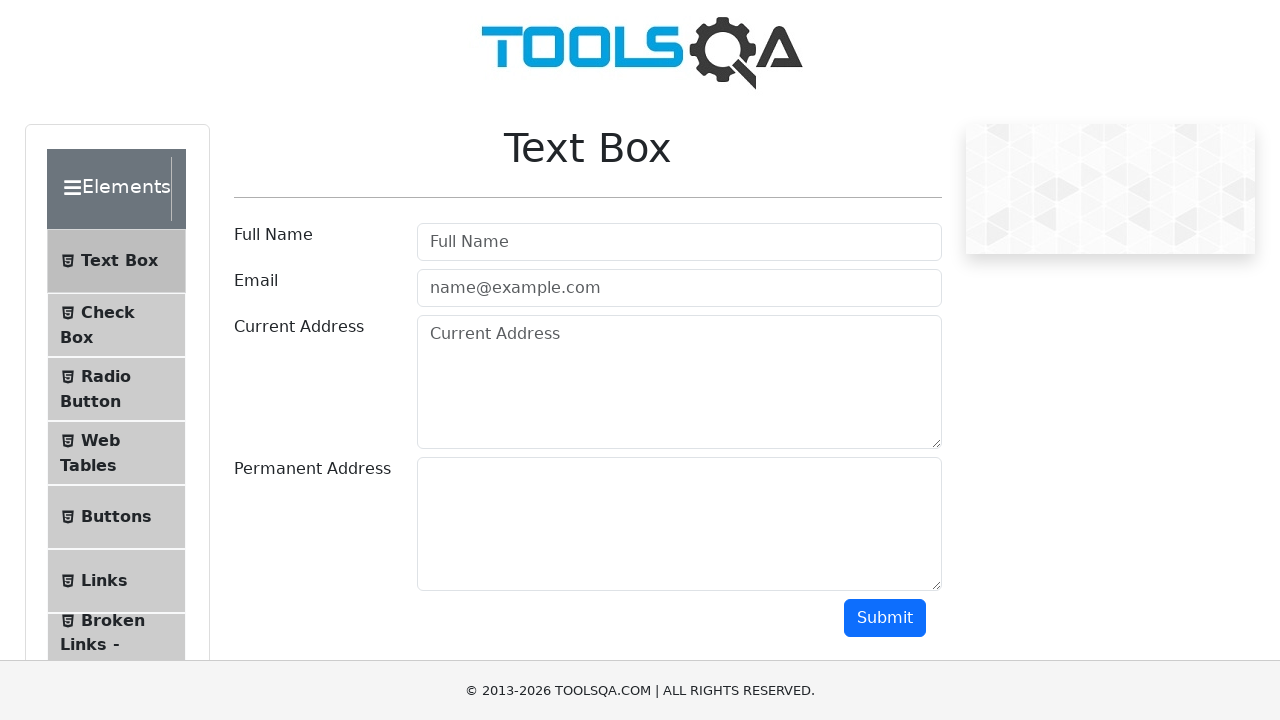

Menu item content loaded
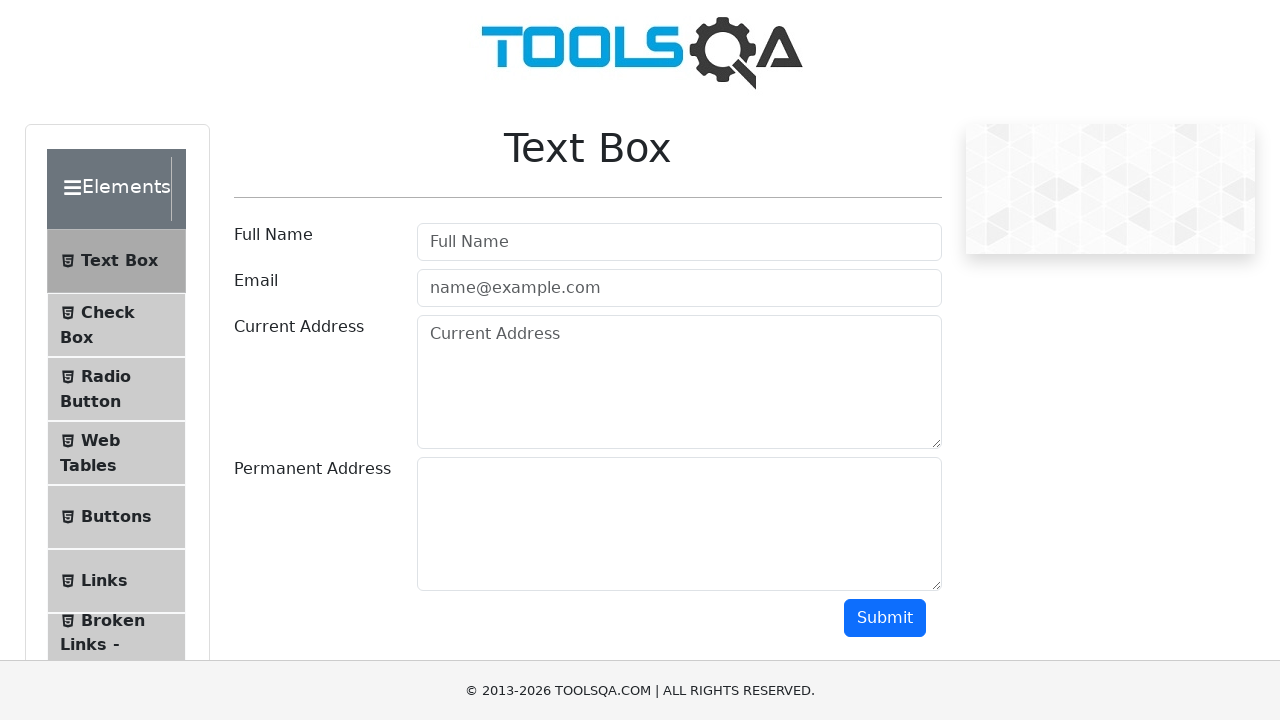

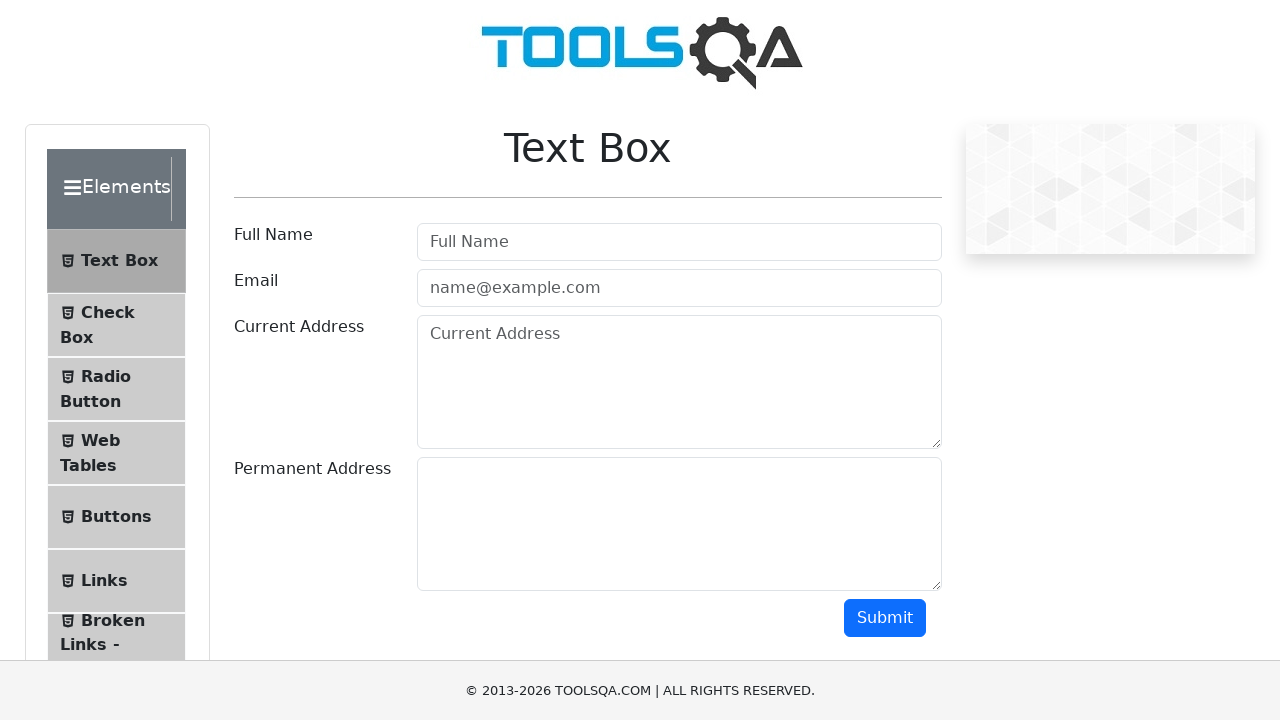